Tests the head-to-head comparison feature on Ultimate Tennis Statistics by entering two player names, selecting them from autocomplete suggestions, and waiting for the comparison statistics to load.

Starting URL: https://www.ultimatetennisstatistics.com/headToHead

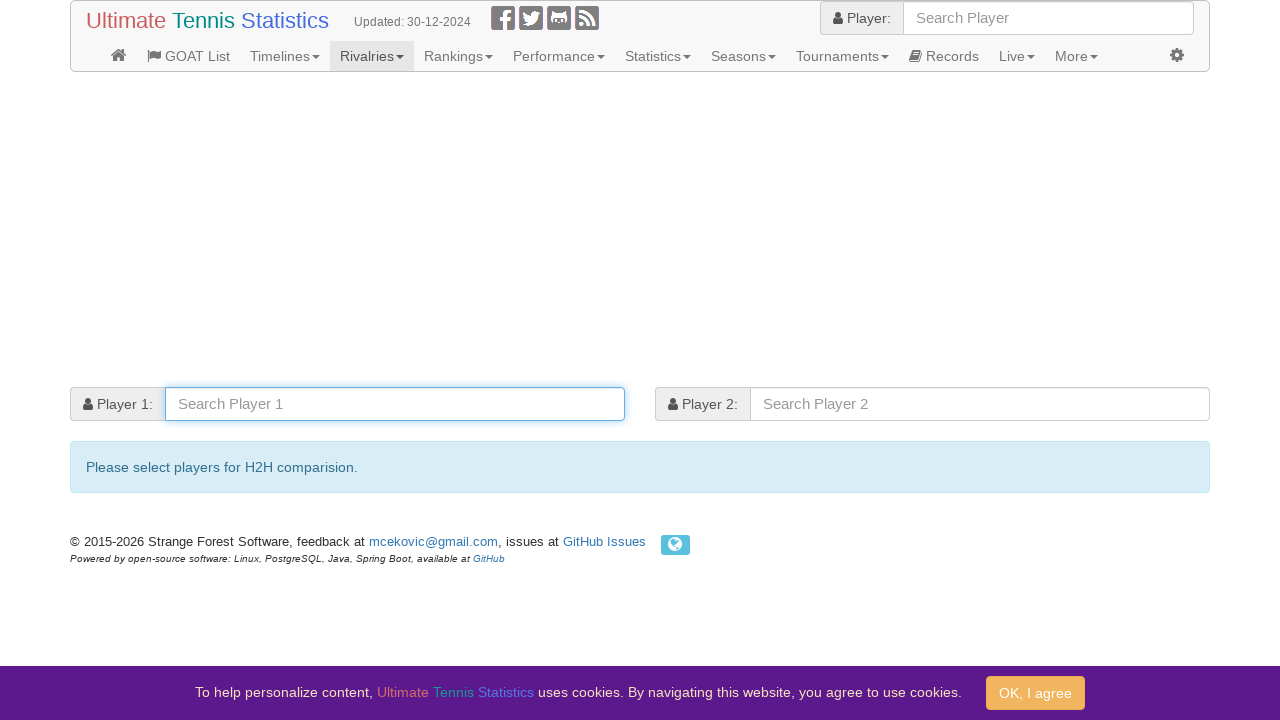

Entered 'Roger Federer' in first player search field on #player1
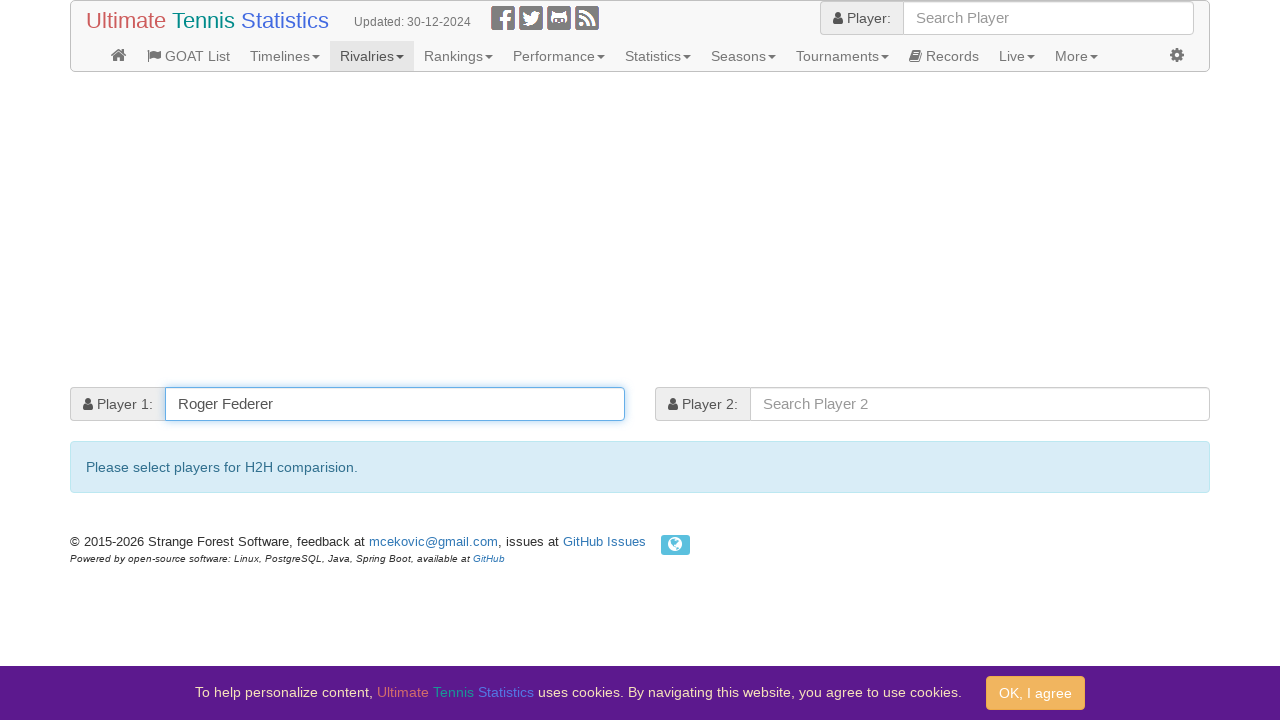

Autocomplete suggestions appeared for first player
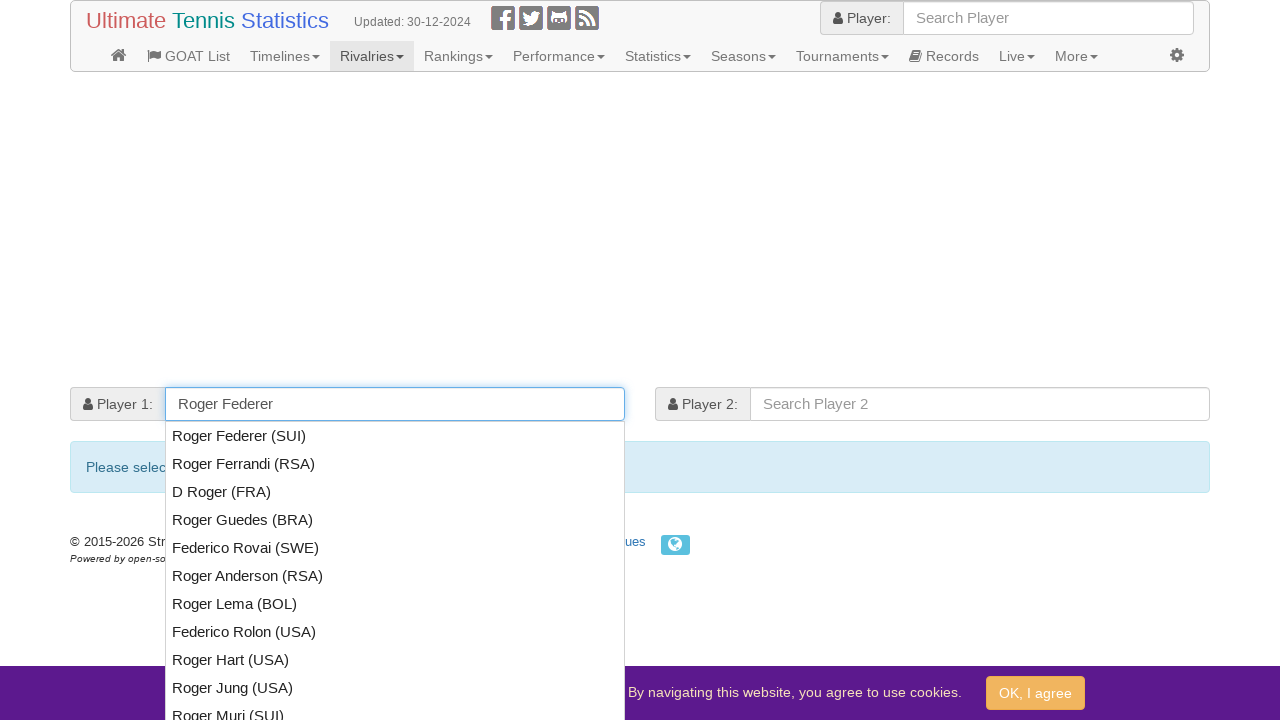

Selected first autocomplete suggestion for Roger Federer at (395, 436) on .ui-menu-item-wrapper
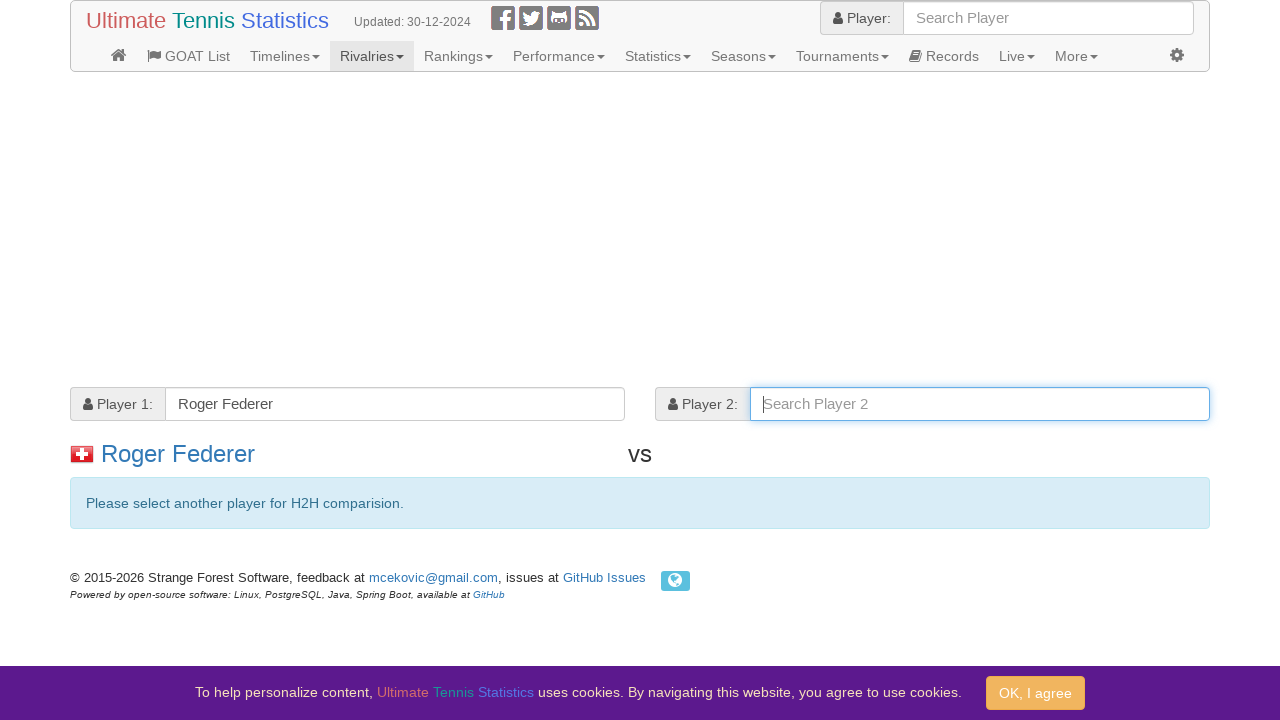

Entered 'Rafael Nadal' in second player search field on #player2
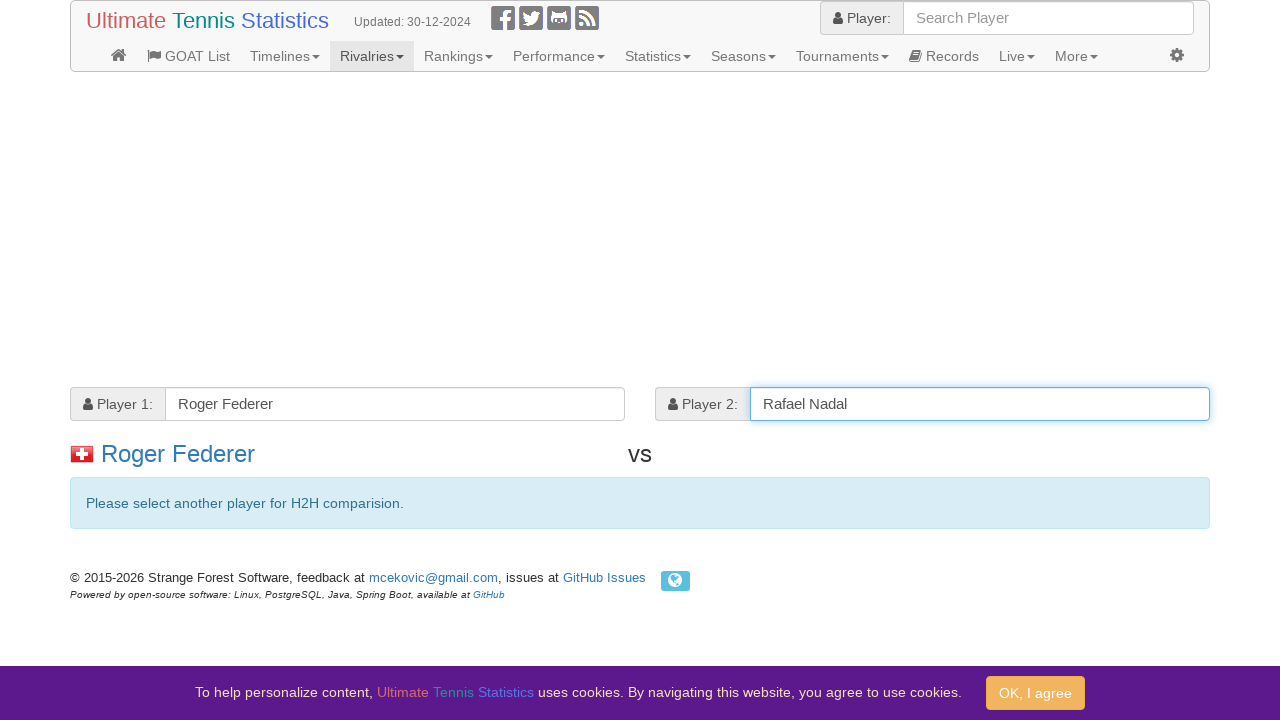

Autocomplete suggestions appeared for second player
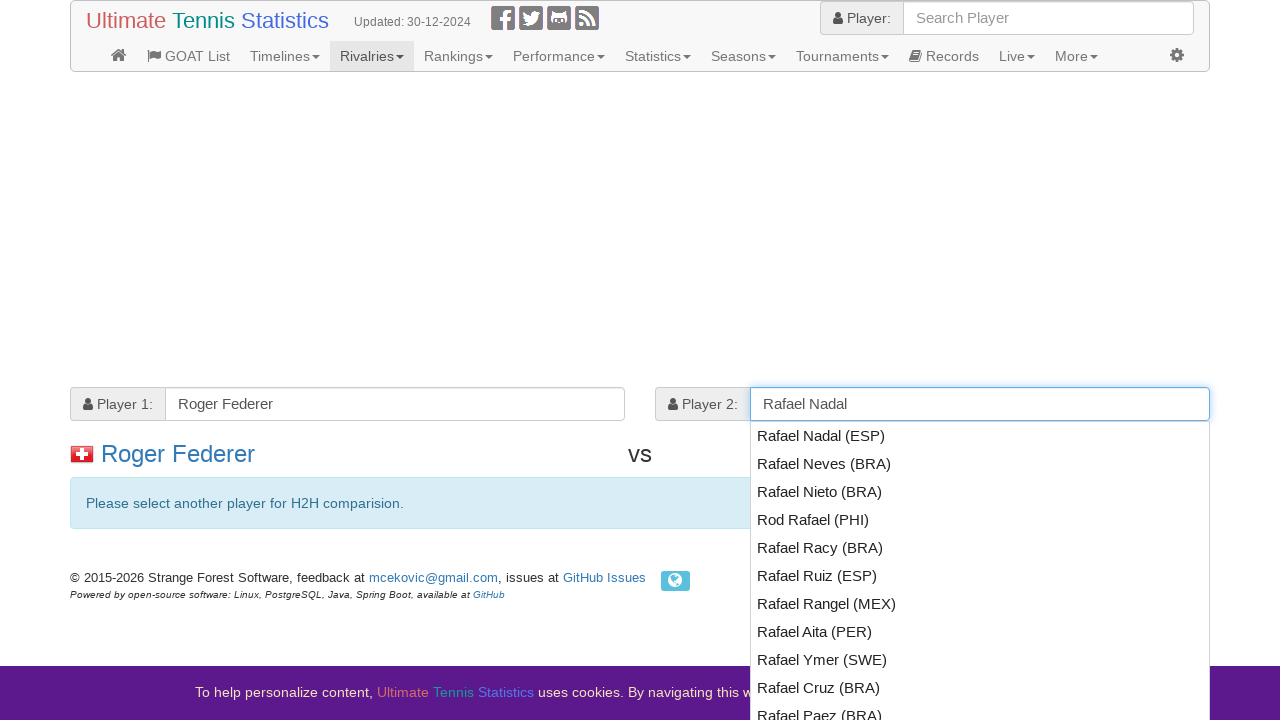

Selected first autocomplete suggestion for Rafael Nadal at (980, 436) on .ui-menu-item-wrapper
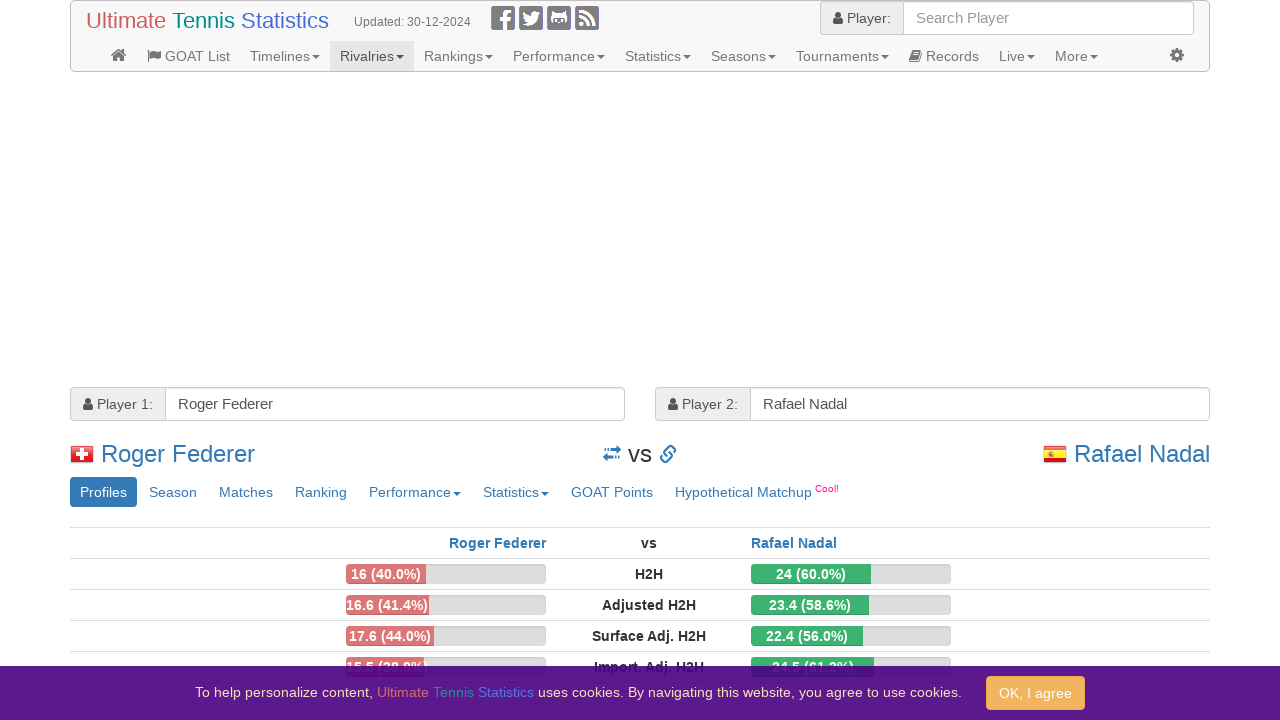

Head-to-head comparison statistics loaded successfully
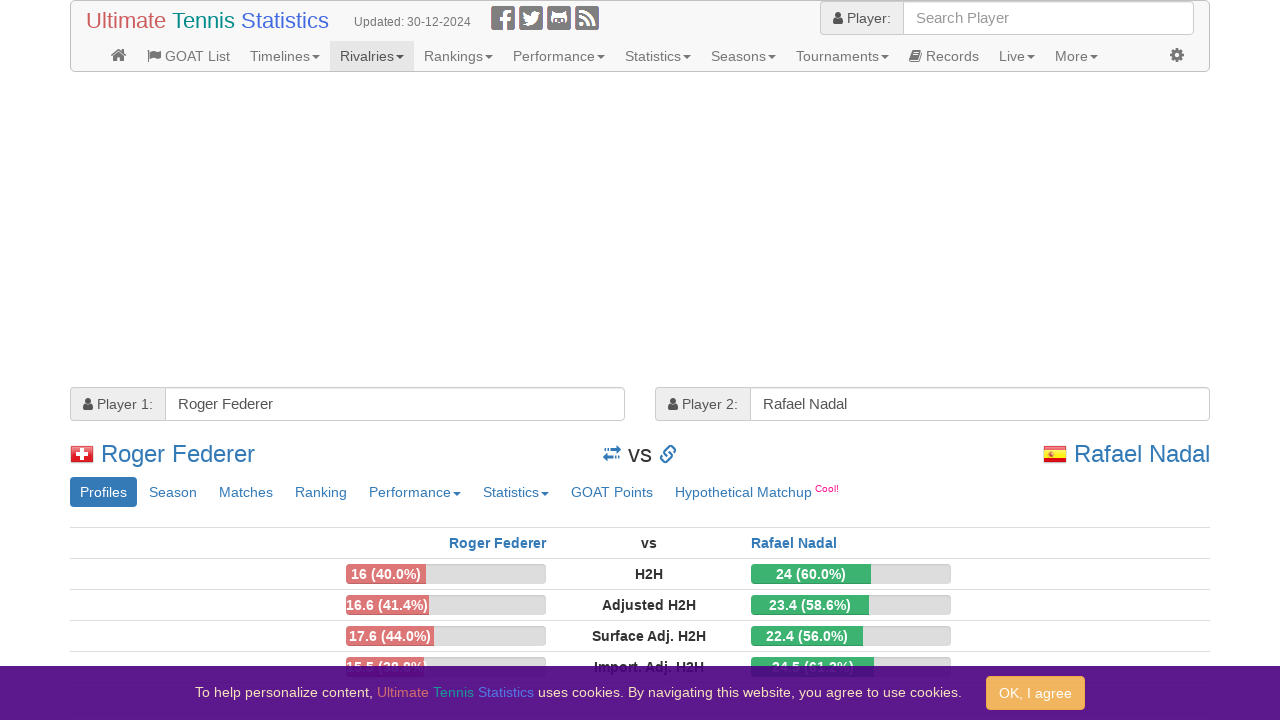

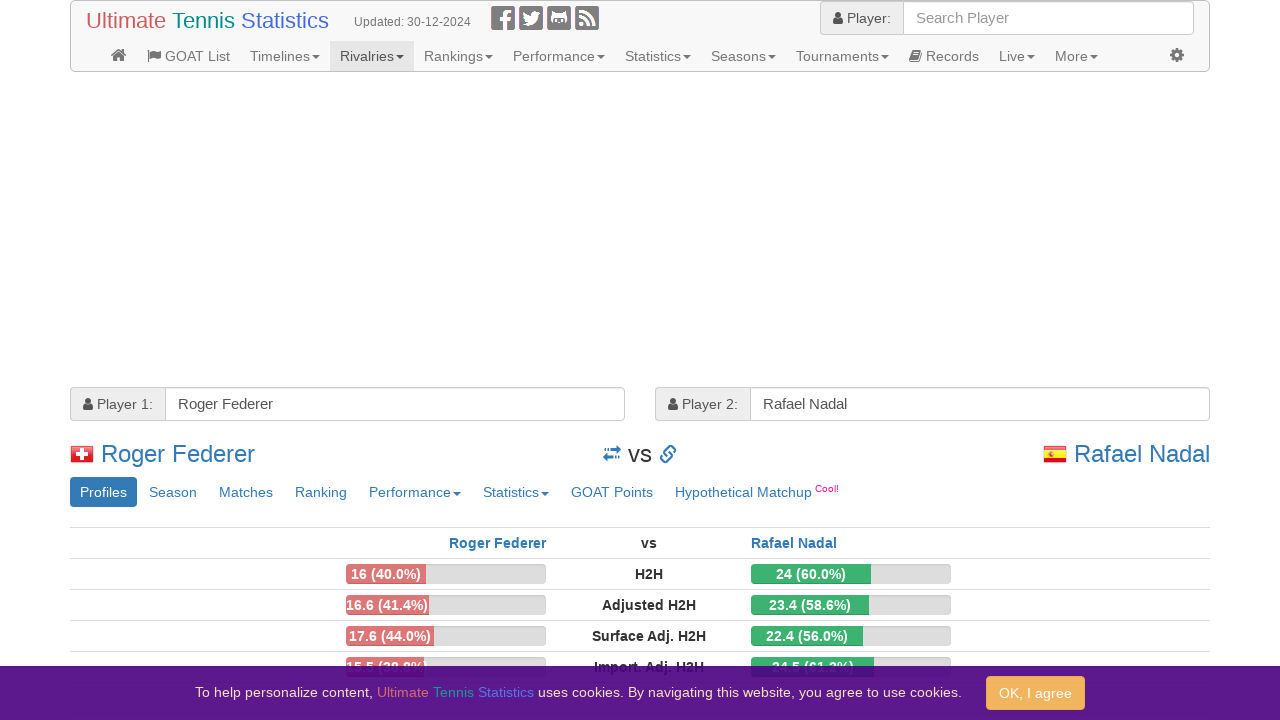